Tests double-click functionality by double-clicking a checkbox and verifying it remains checked

Starting URL: https://the-internet.herokuapp.com/checkboxes

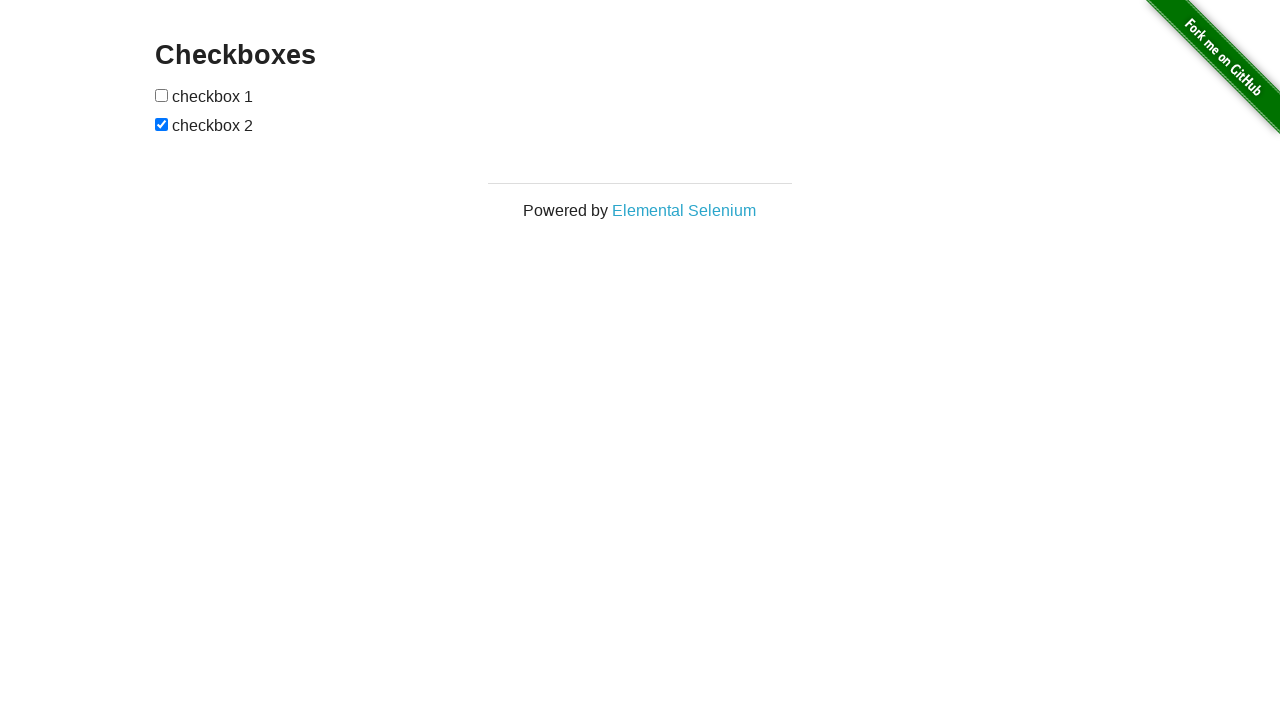

Waited for page to load (networkidle)
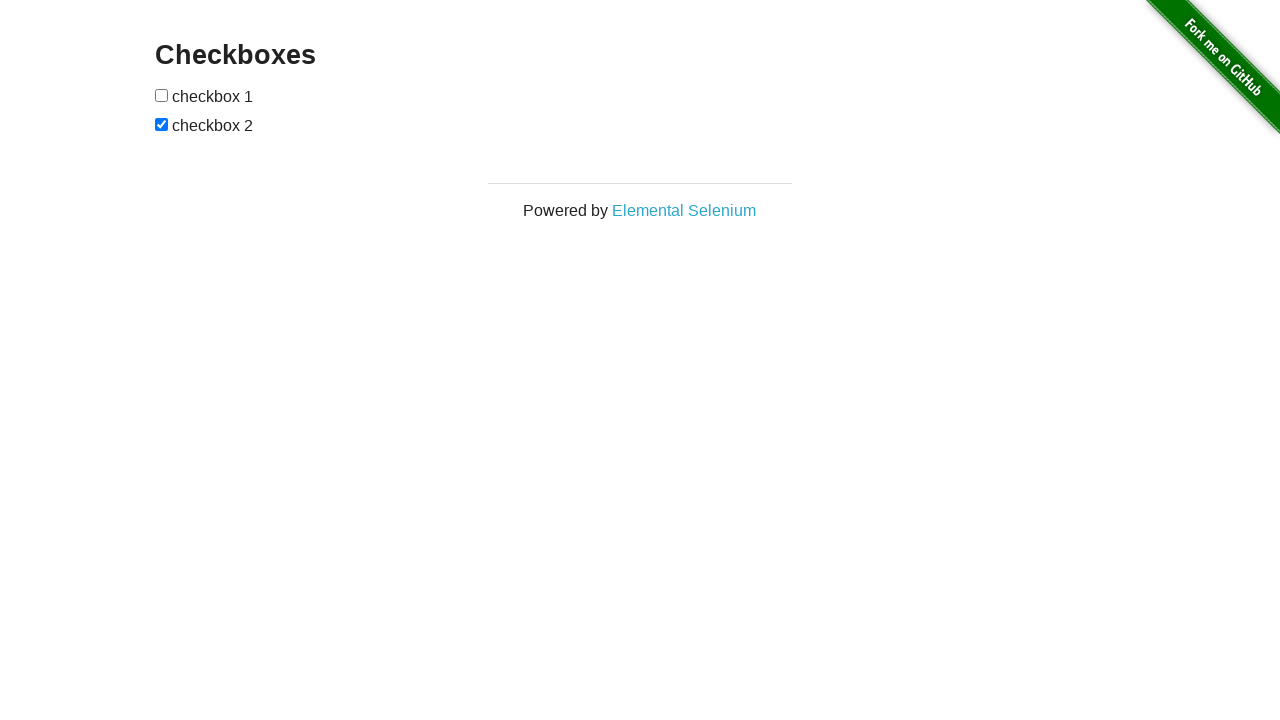

Verified checkbox is checked before double-click
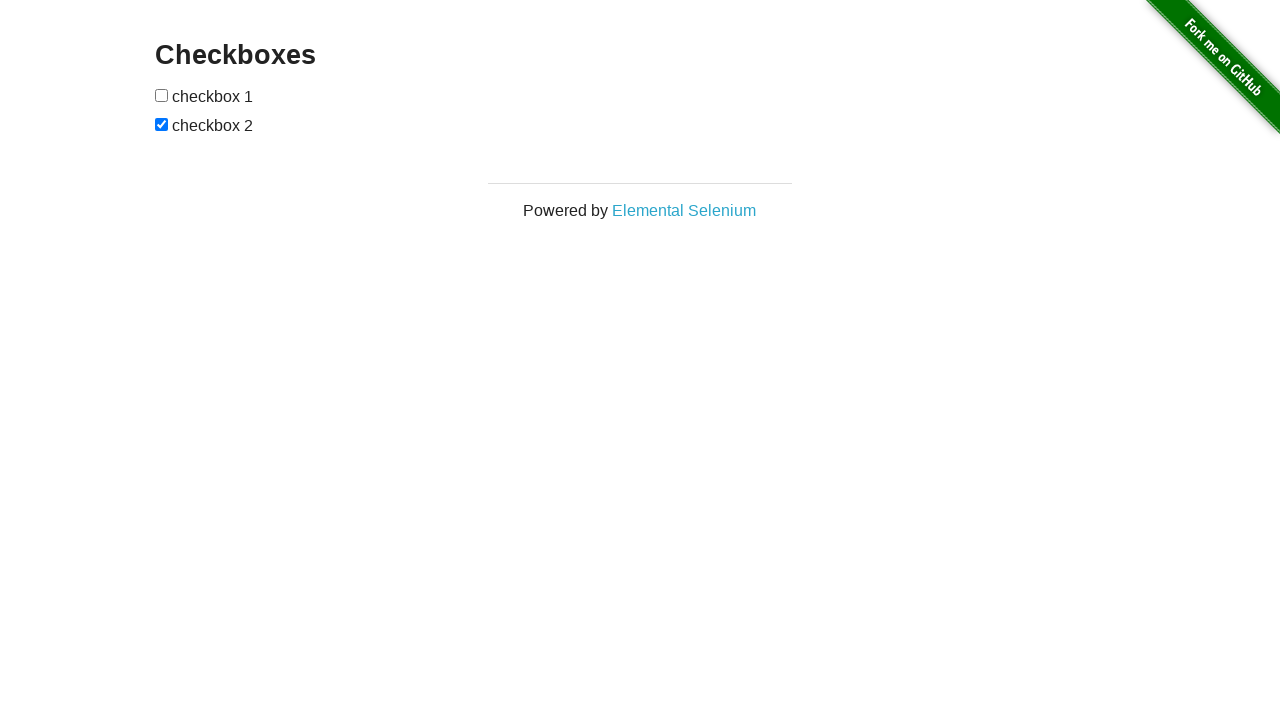

Double-clicked the checkbox at (162, 124) on xpath=//input[2]
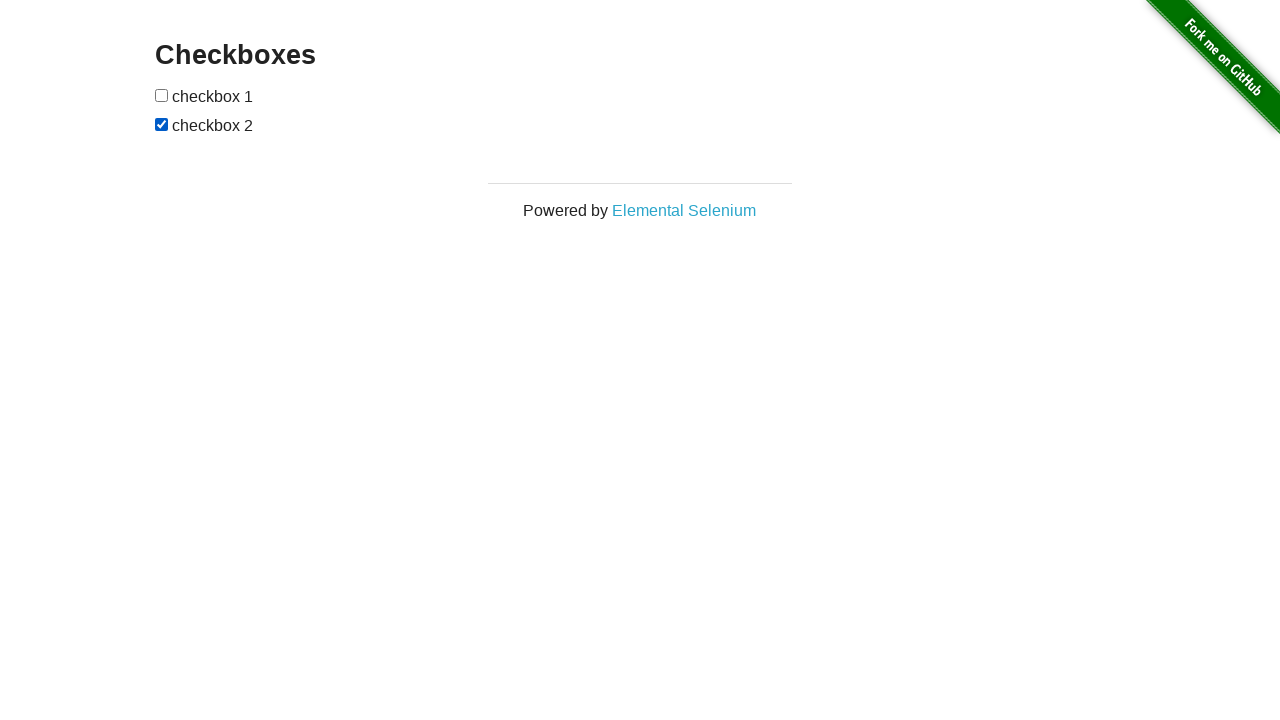

Verified checkbox is still checked after double-click
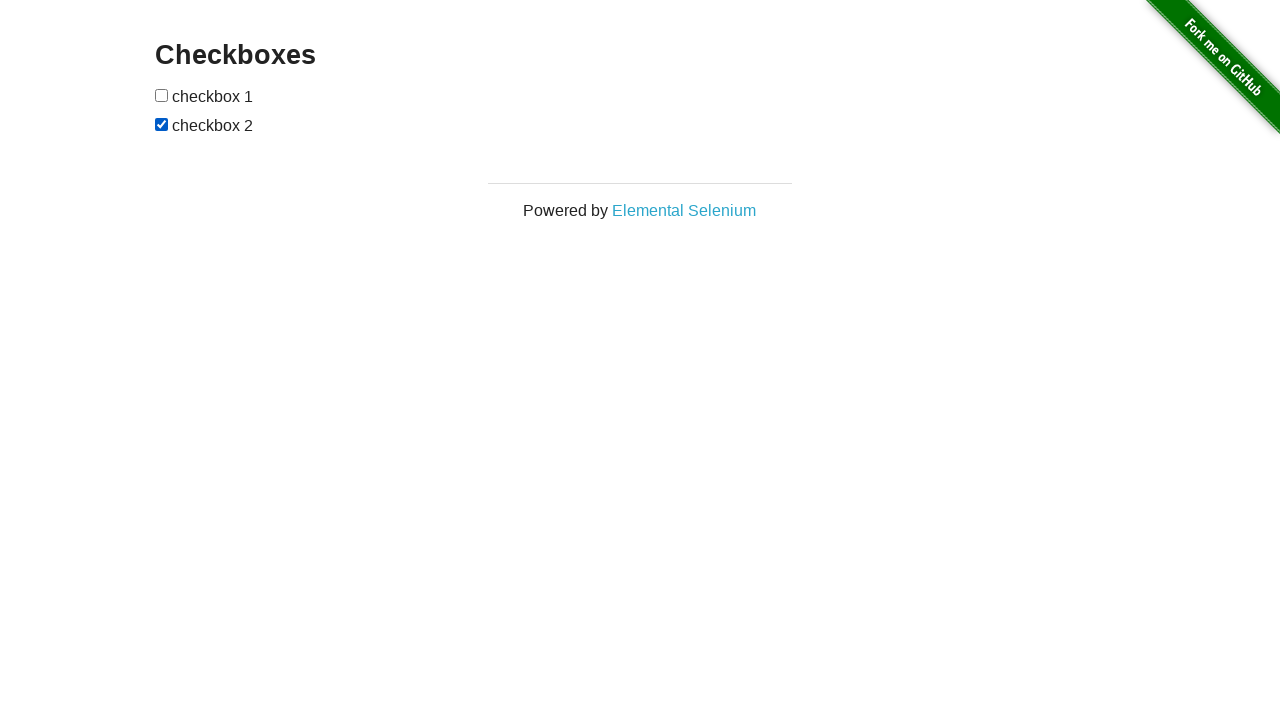

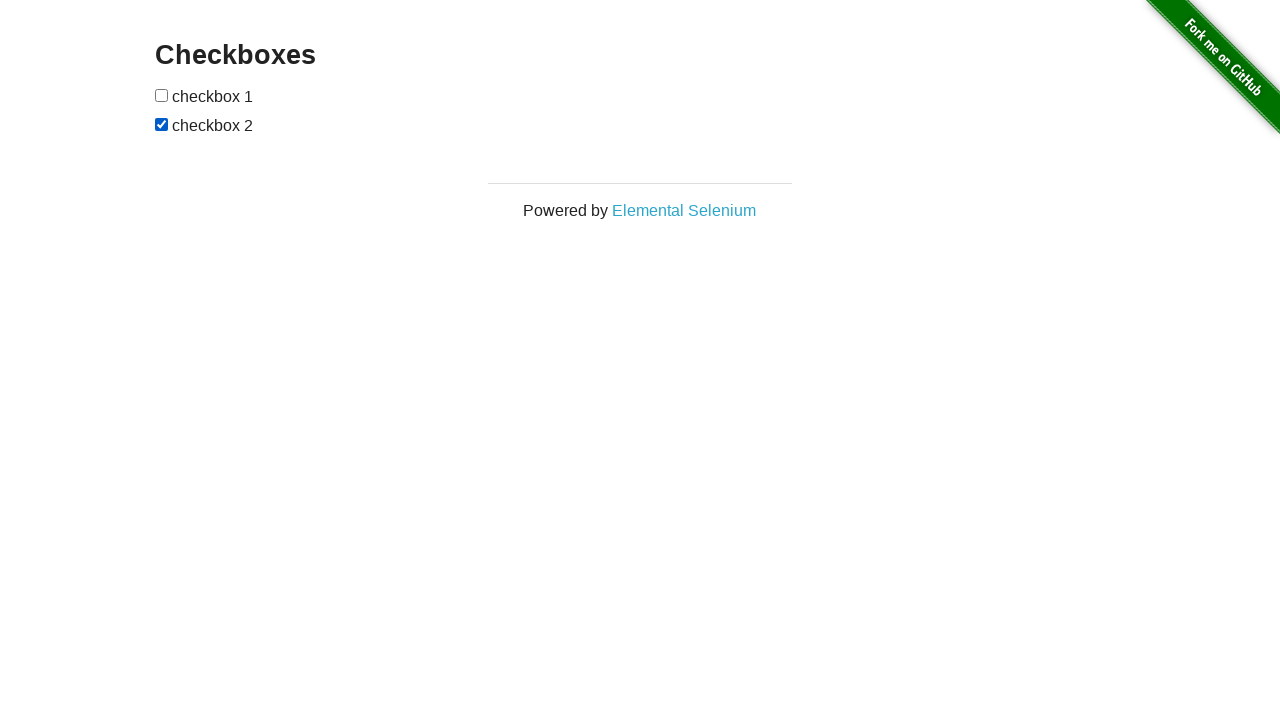